Tests browser navigation commands including navigating to URLs, going back and forward in history, and refreshing the page

Starting URL: https://demo.nopcommerce.com/

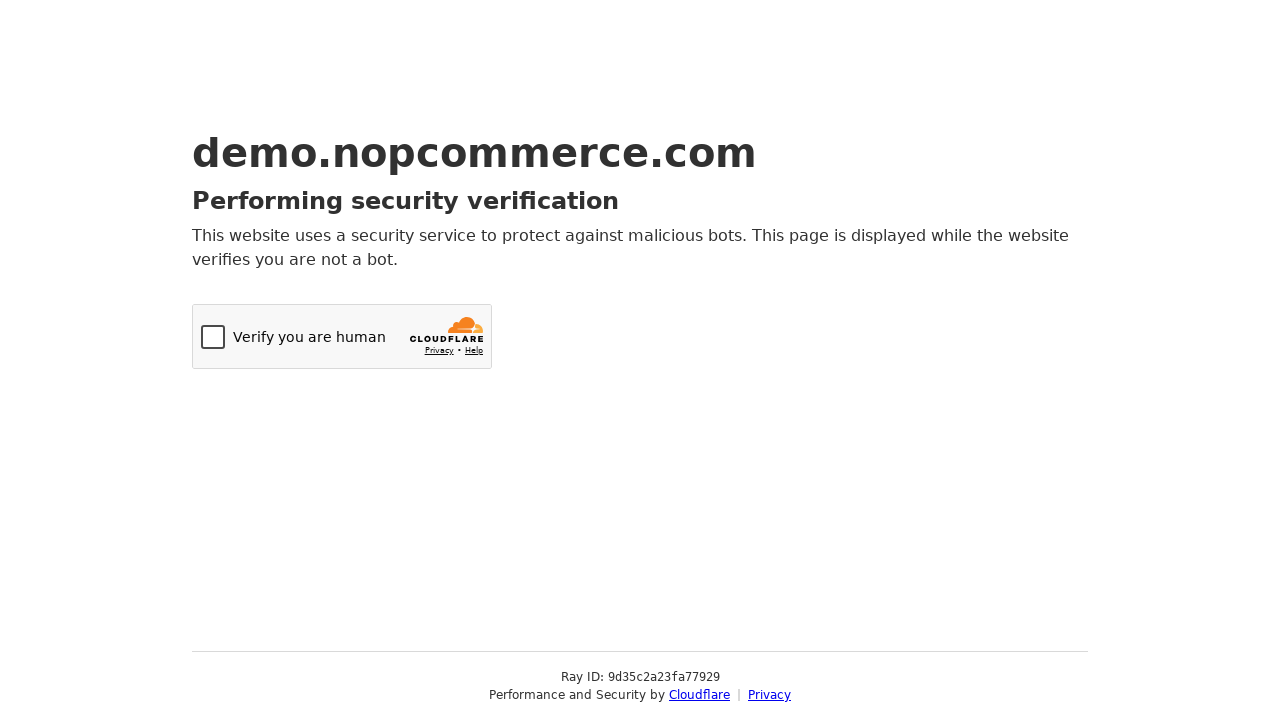

Navigated to https://demo.nopcommerce.com/
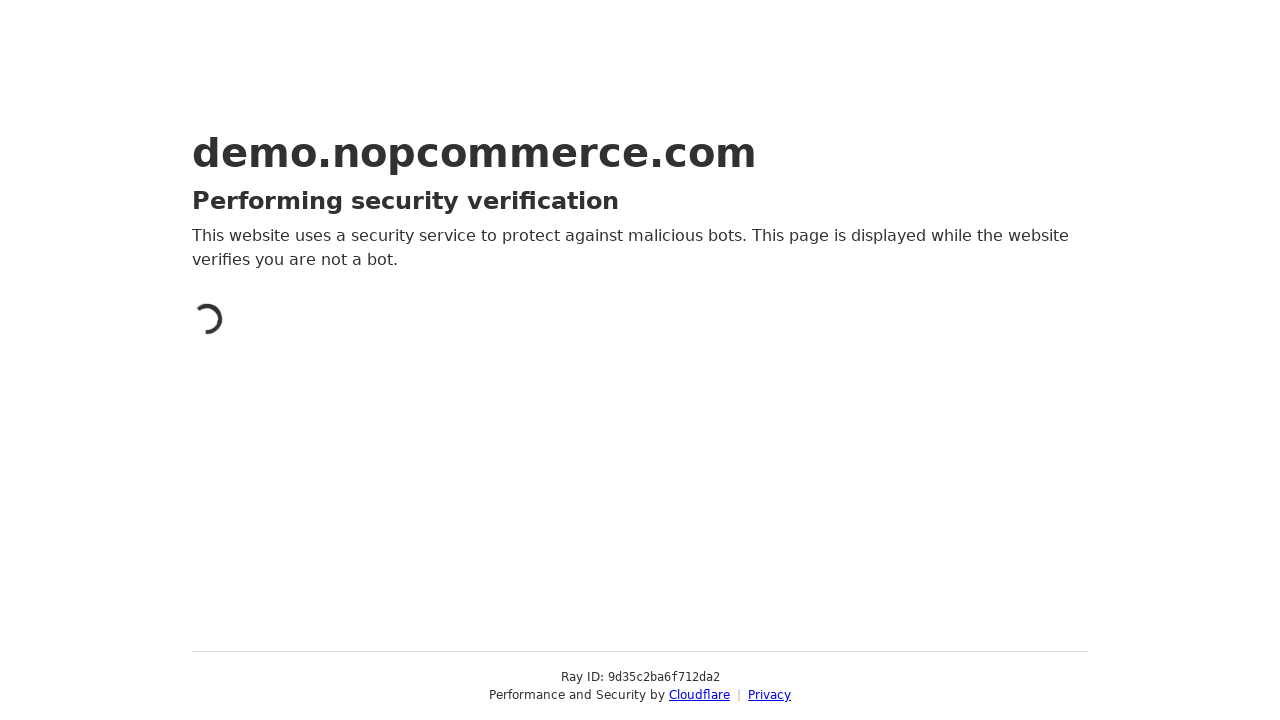

Navigated to https://opensource-demo.orangehrmlive.com/web/index.php/auth/login
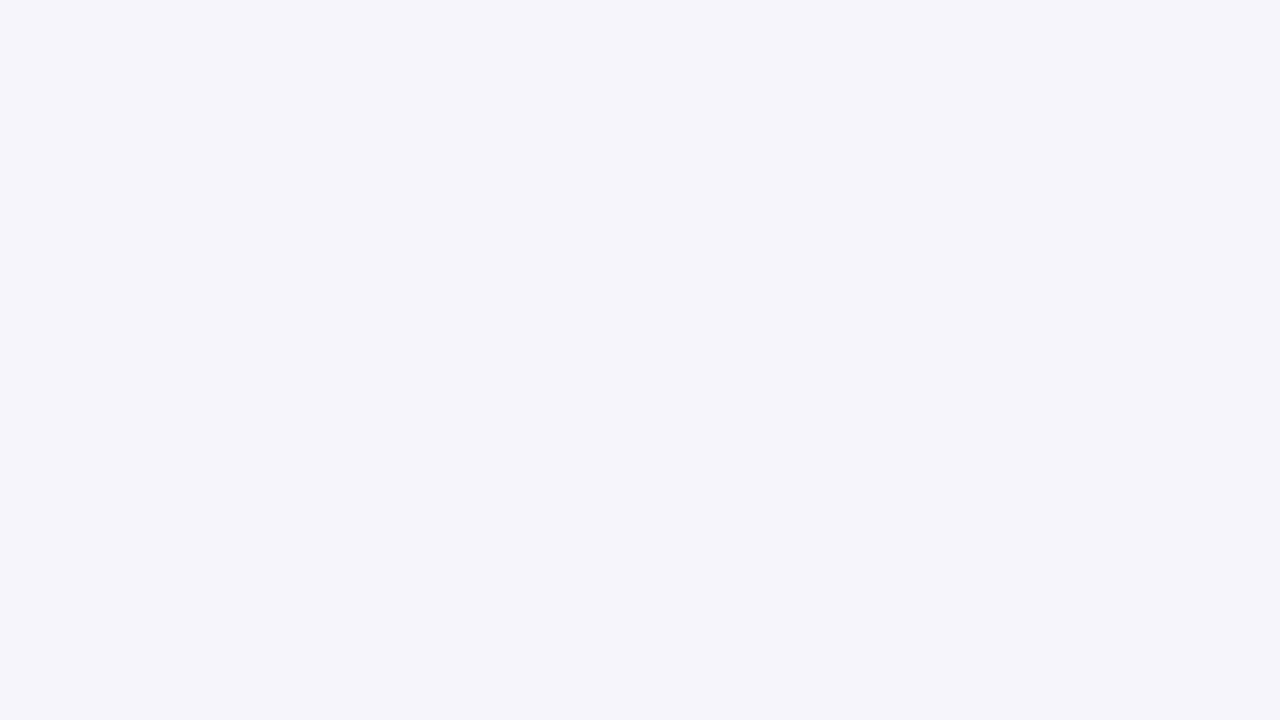

Navigated back to previous page in history
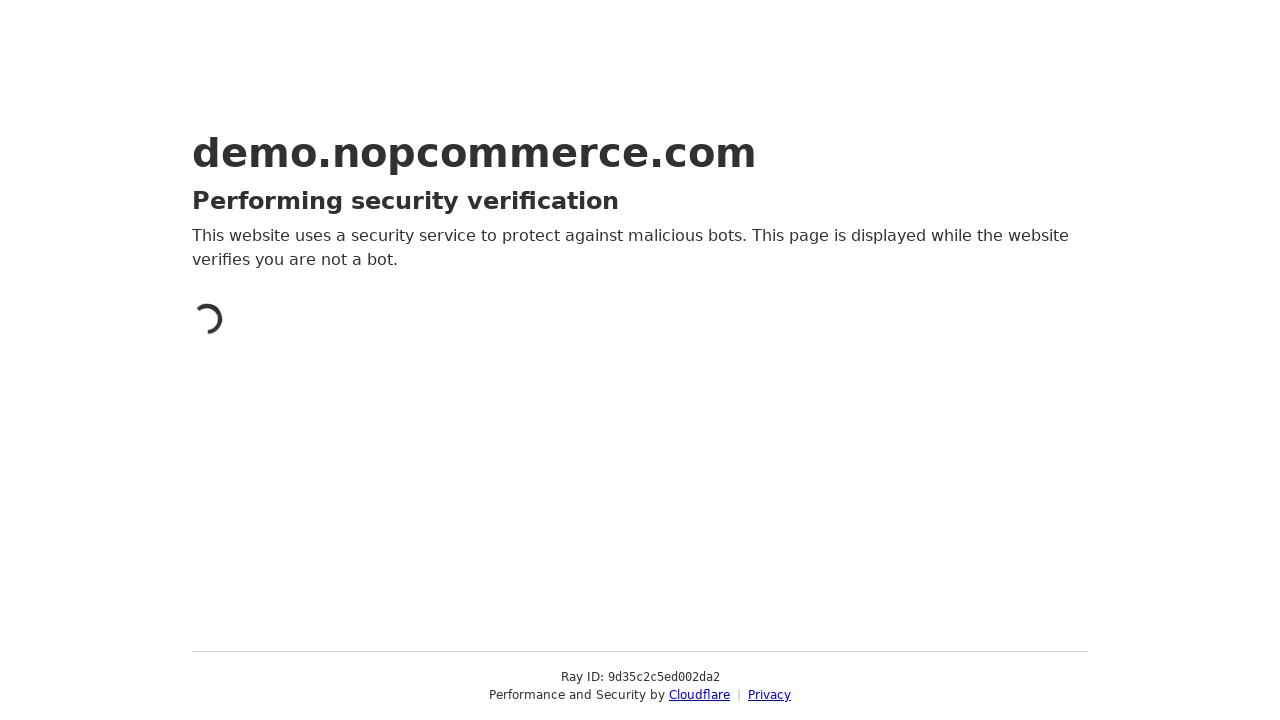

Navigated forward to next page in history
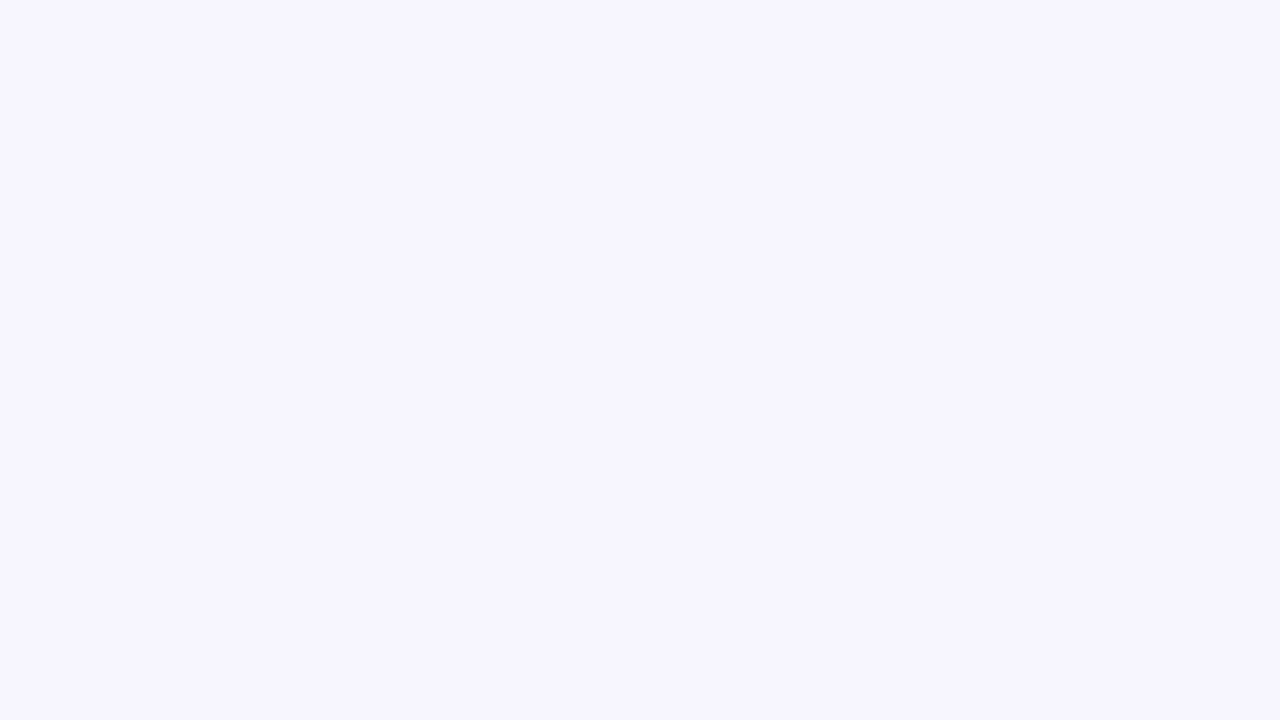

Refreshed the current page
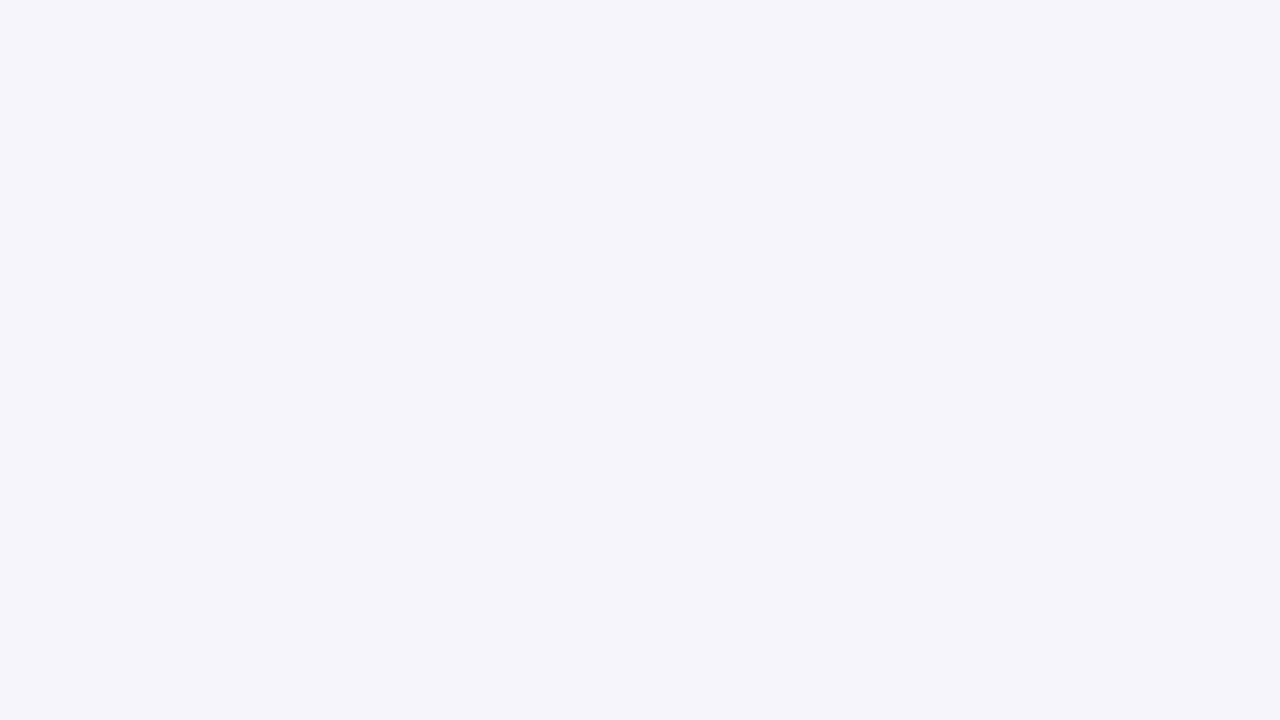

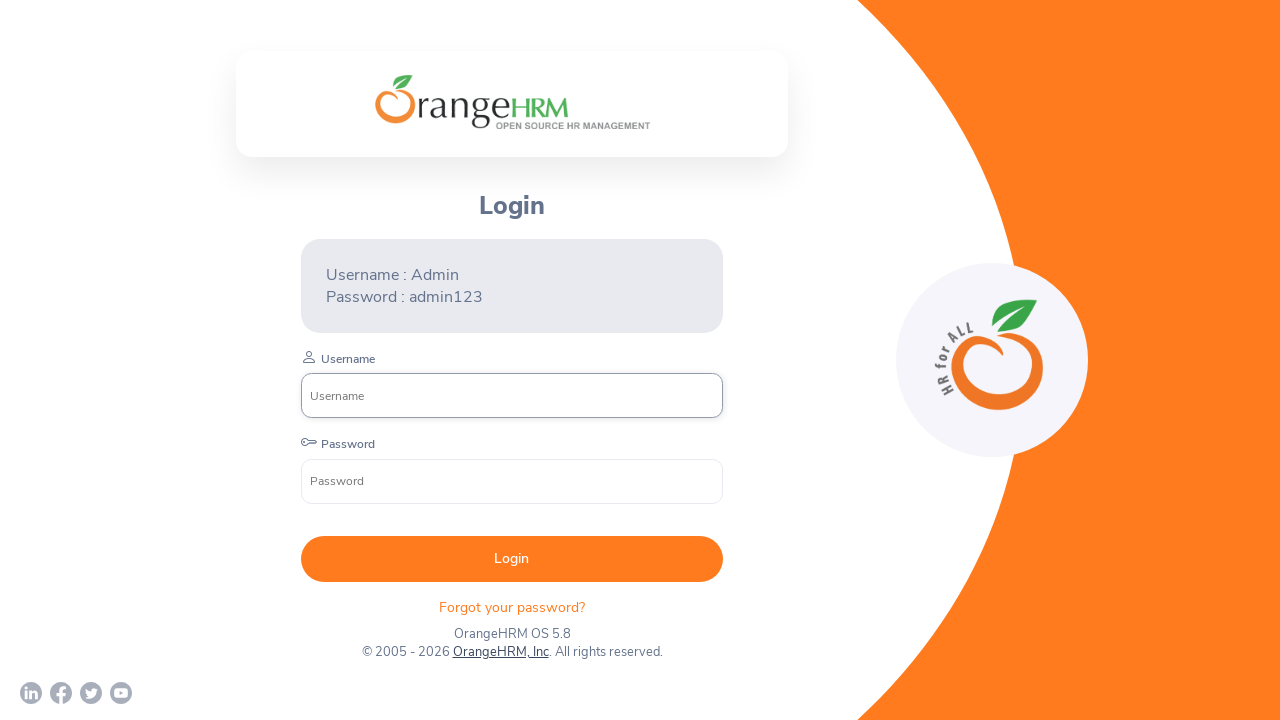